Tests toHaveCount assertion by verifying exact number of list items

Starting URL: https://demoapp-sable-gamma.vercel.app/

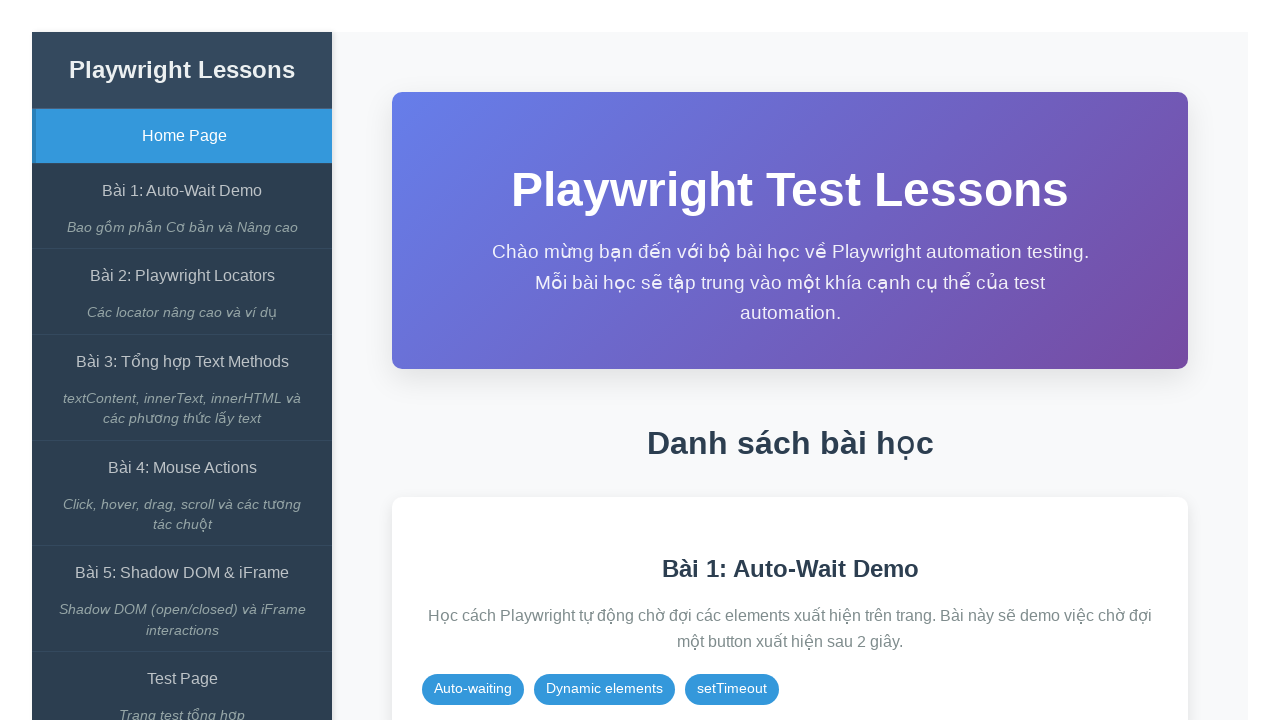

Clicked on the Auto-Wait Demo link at (182, 191) on internal:role=link[name="Bài 1: Auto-Wait Demo"i]
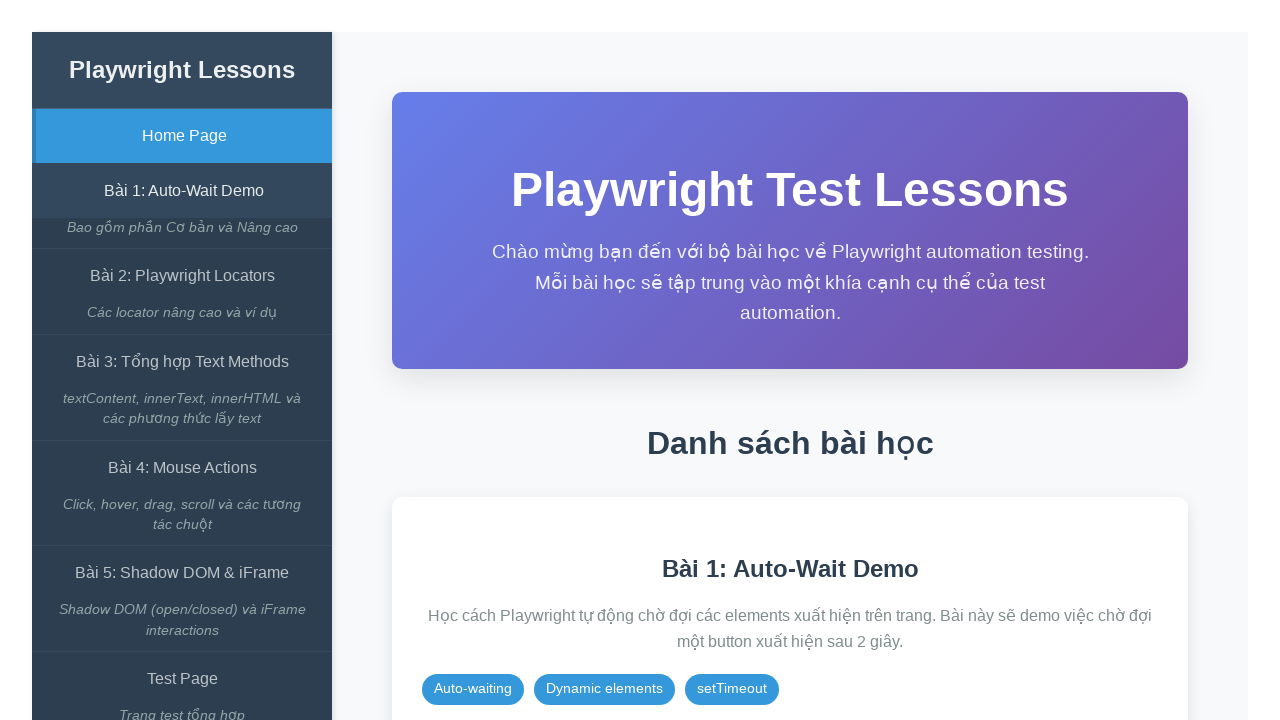

Clicked expect() có await button at (857, 312) on internal:role=button[name="expect() có await"i]
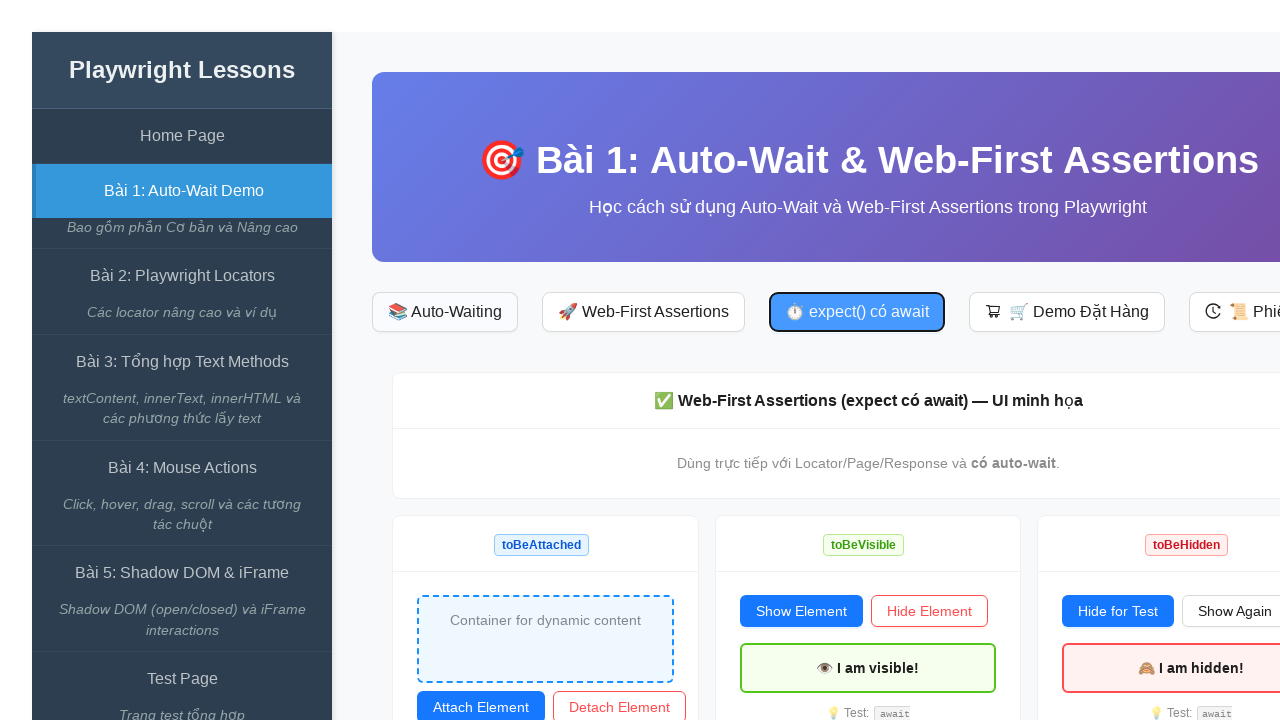

Verified that #items li has exactly 2 elements using toHaveCount assertion
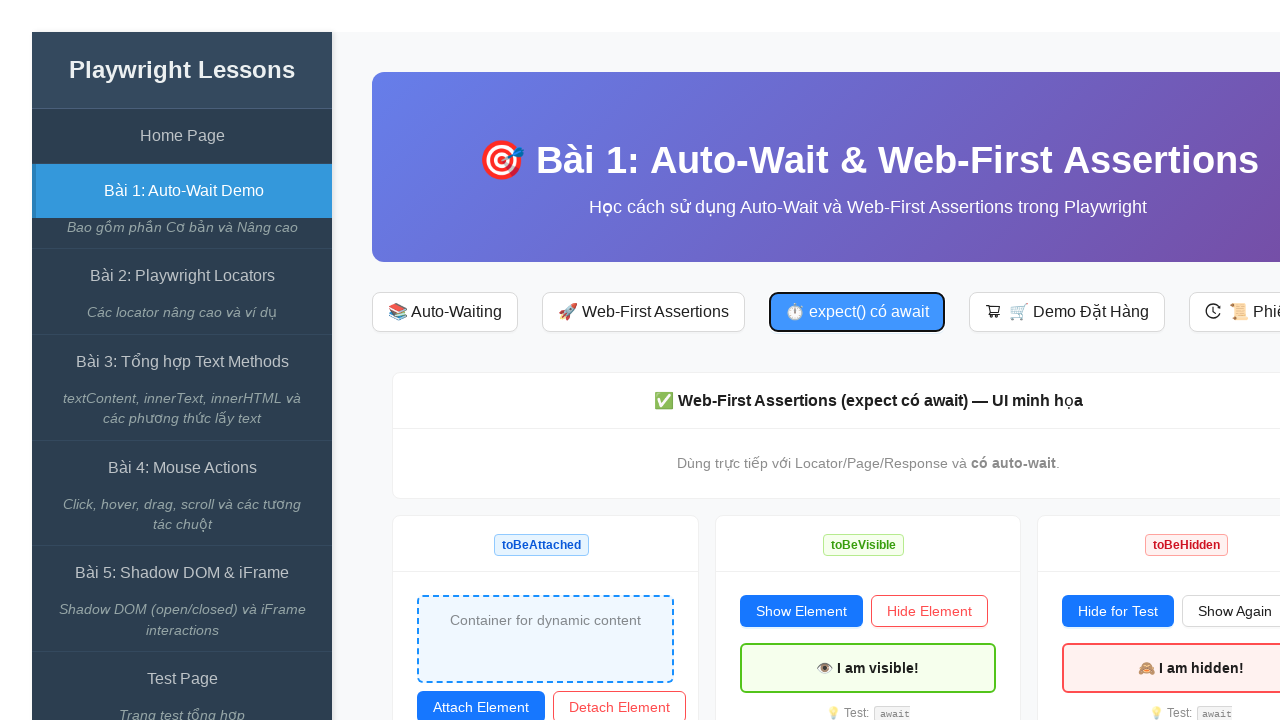

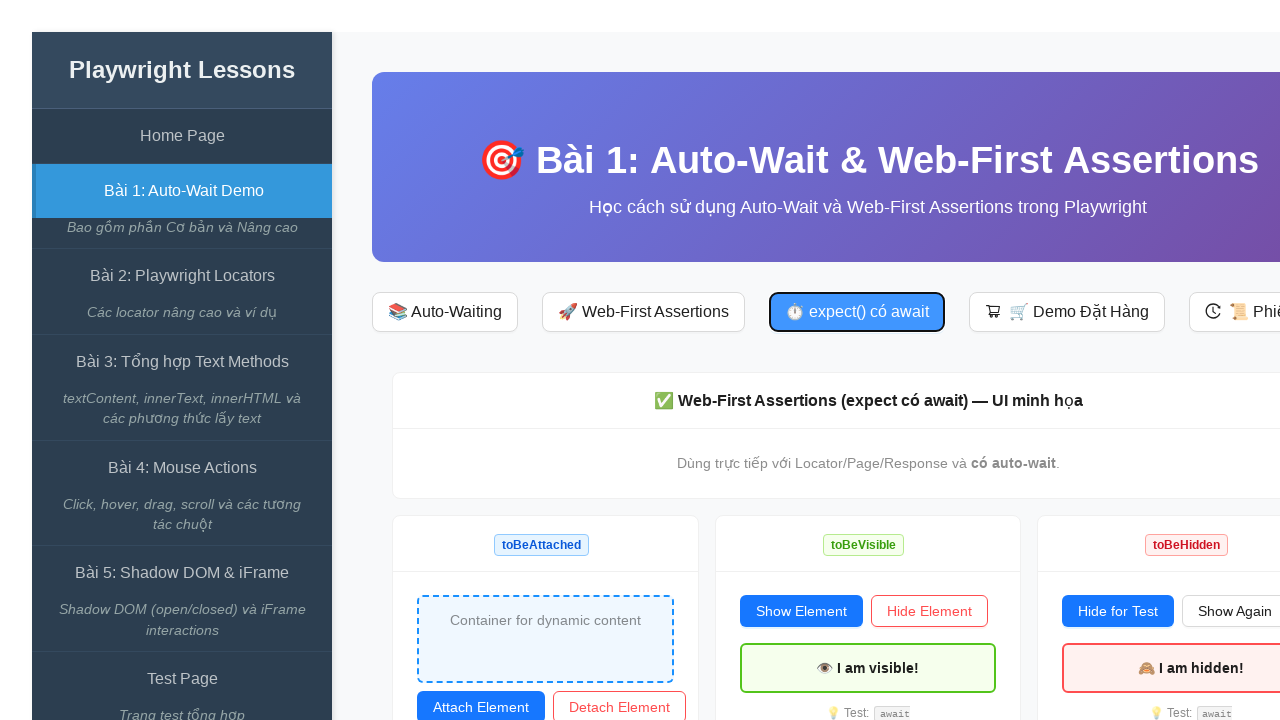